Tests JavaScript confirmation alert handling by clicking a button to trigger a confirmation dialog, accepting the alert, and verifying the result message displays on the page.

Starting URL: http://the-internet.herokuapp.com/javascript_alerts

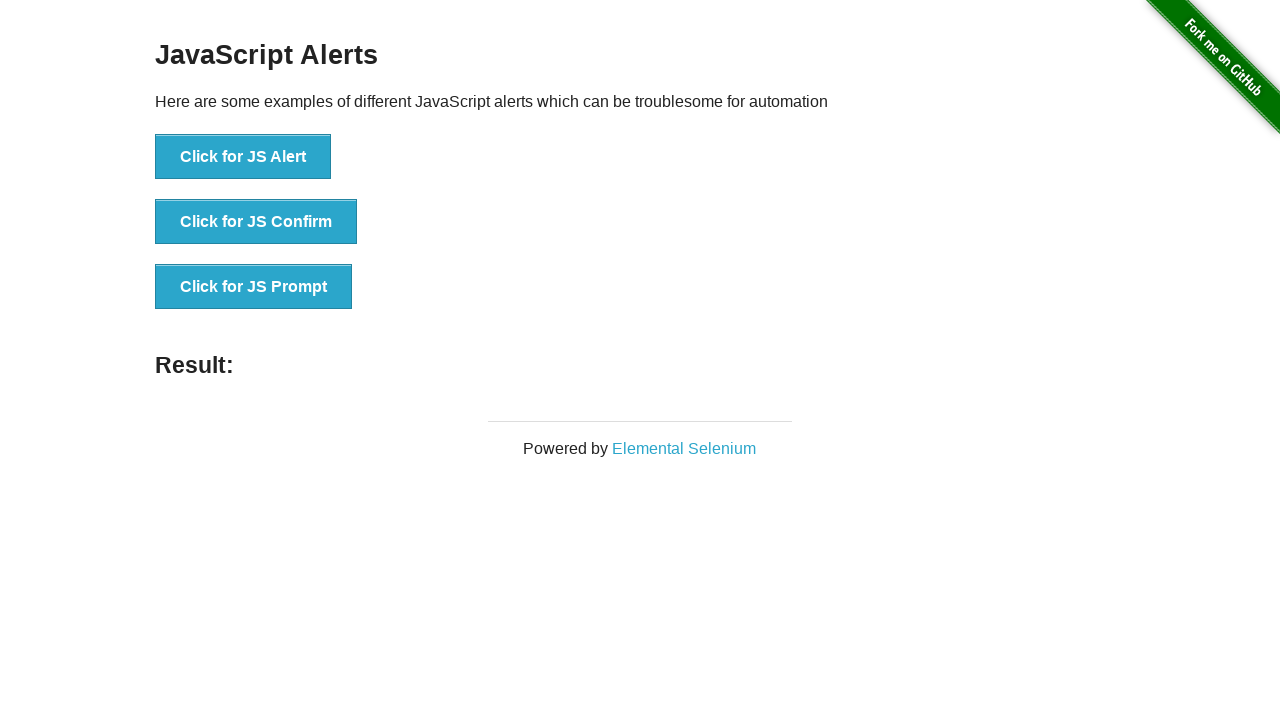

Clicked the second button to trigger JavaScript confirmation alert at (256, 222) on button >> nth=1
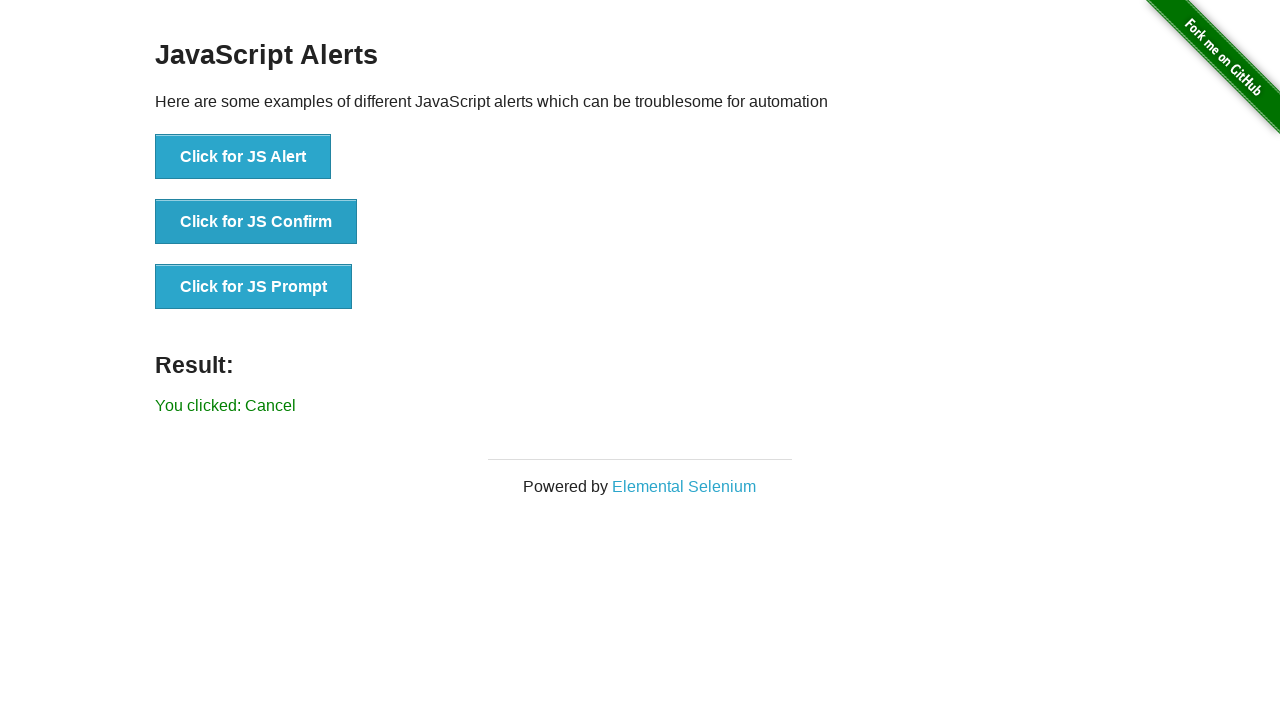

Set up dialog handler to accept confirmation alerts
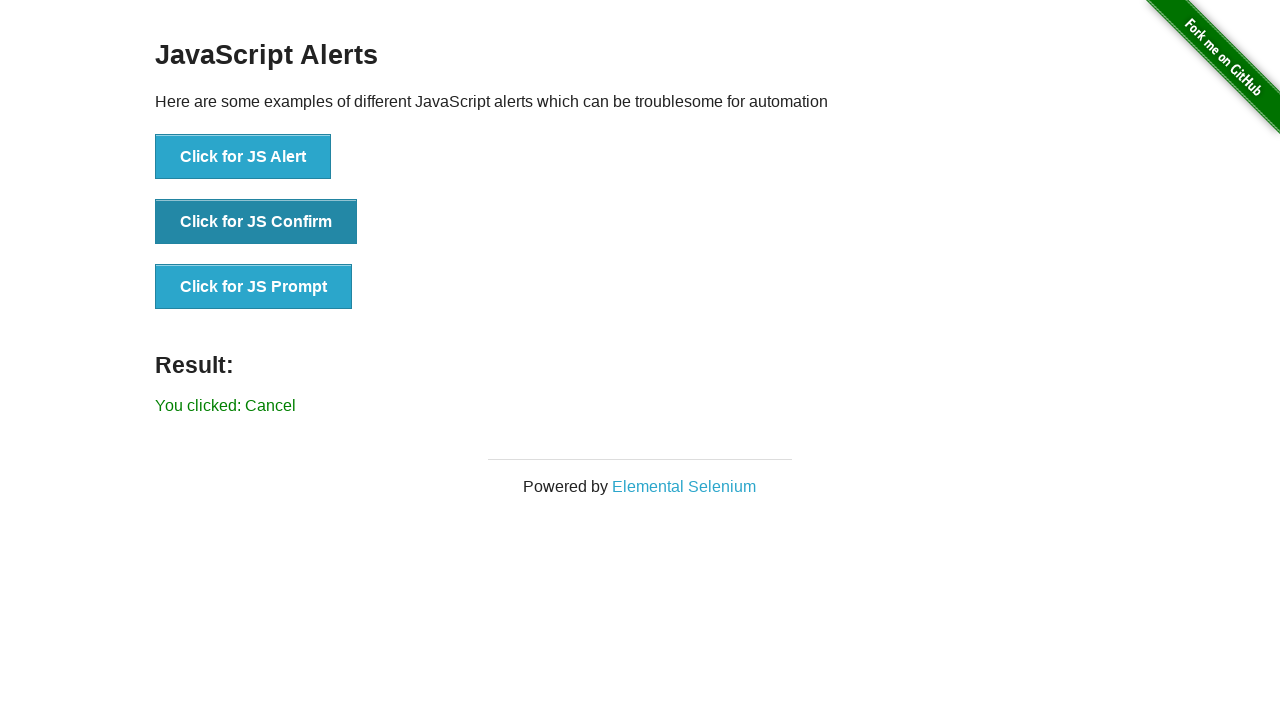

Re-clicked the second button to trigger the confirmation dialog with handler active at (256, 222) on button >> nth=1
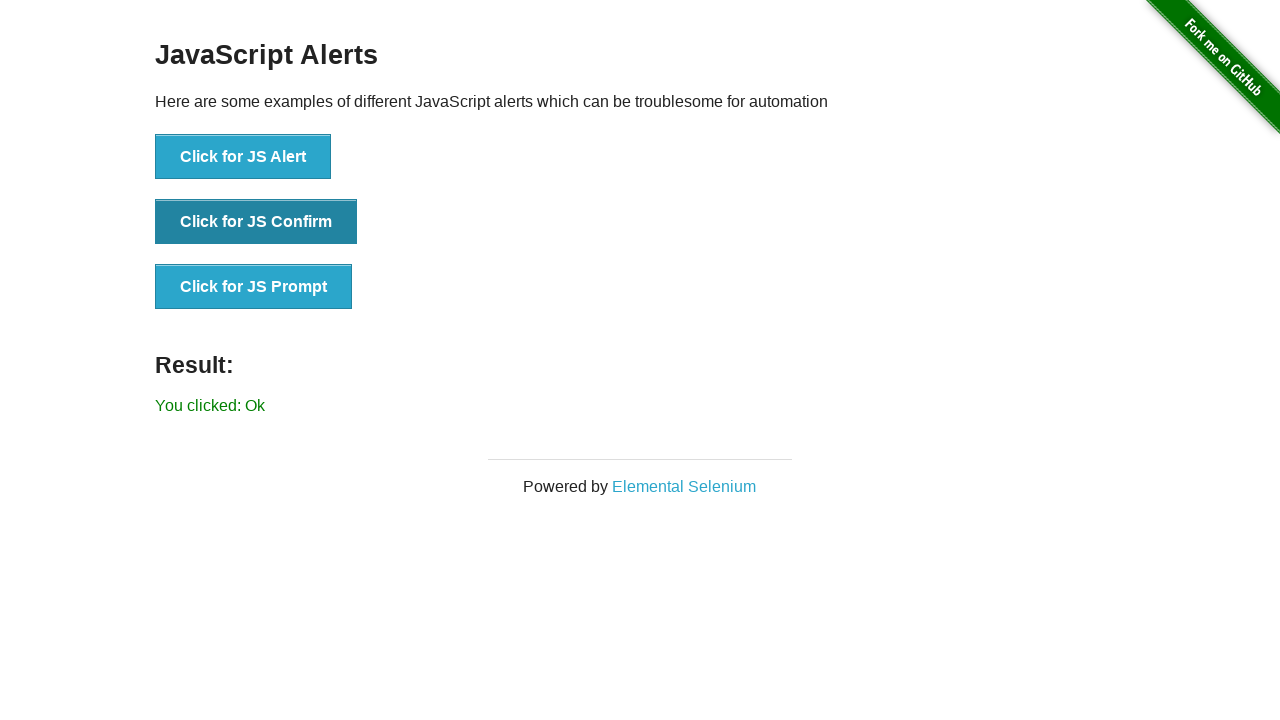

Waited for result message to appear
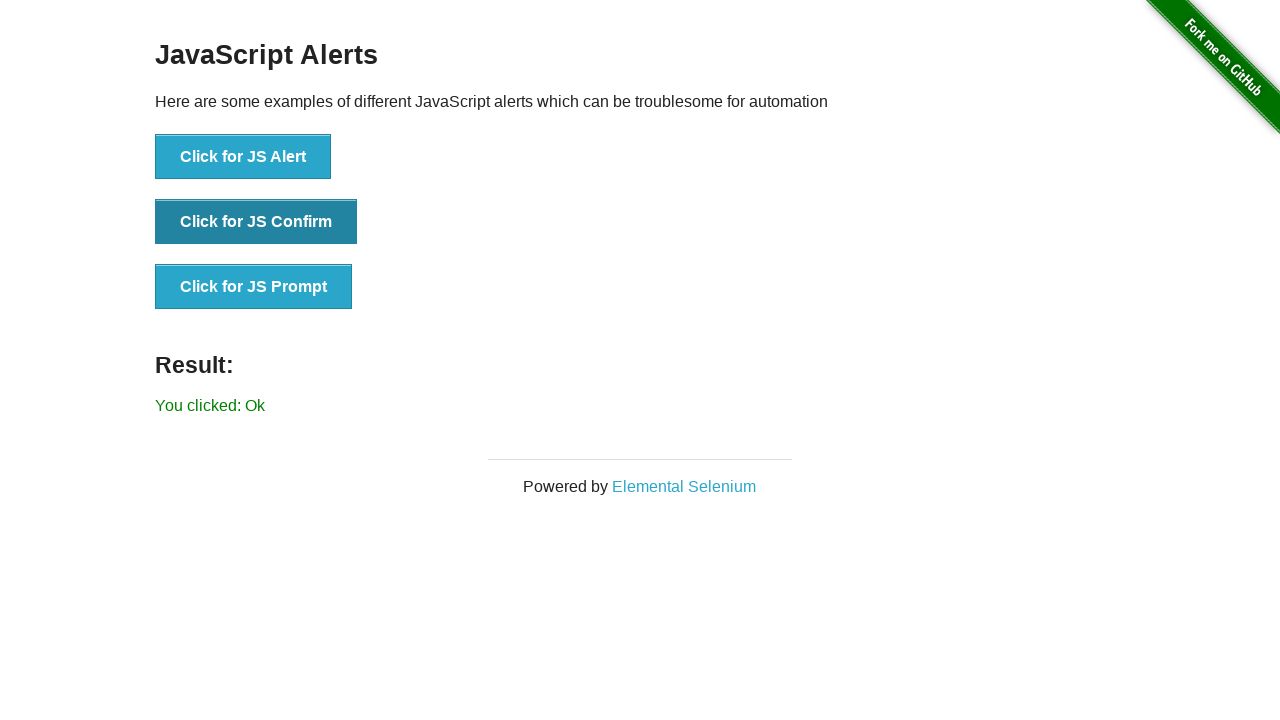

Retrieved result text from page
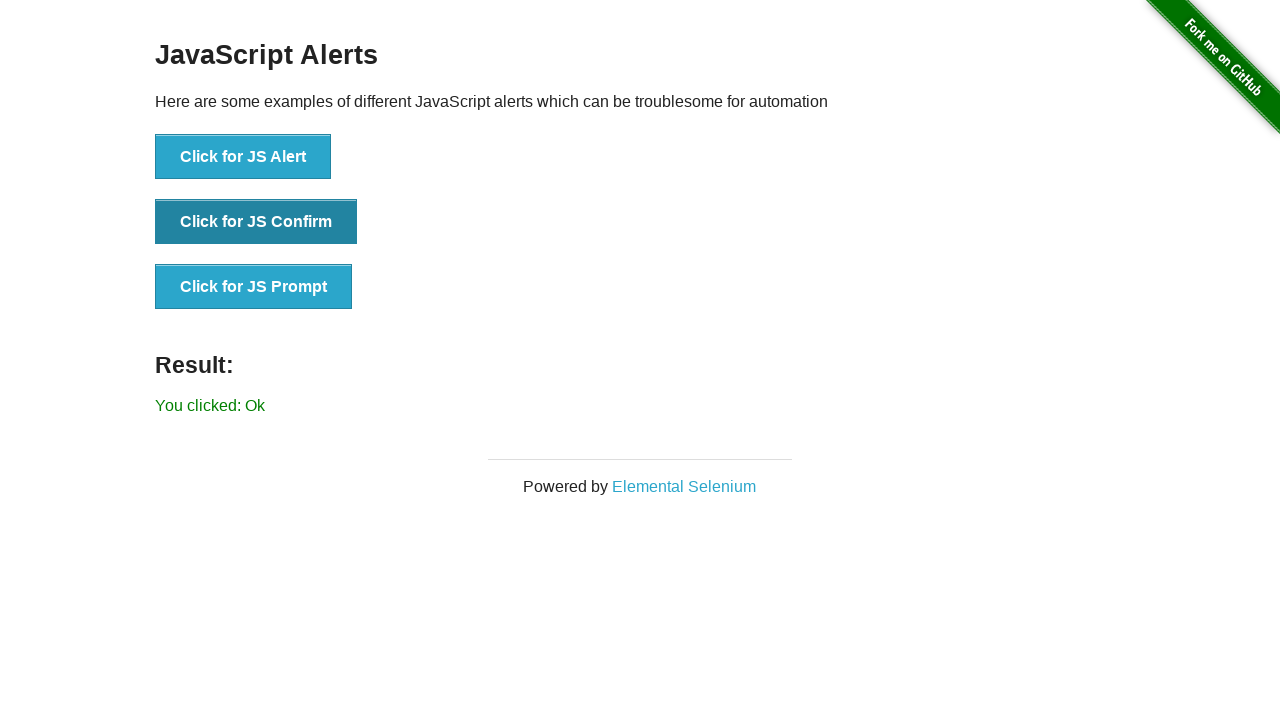

Verified result text matches expected 'You clicked: Ok'
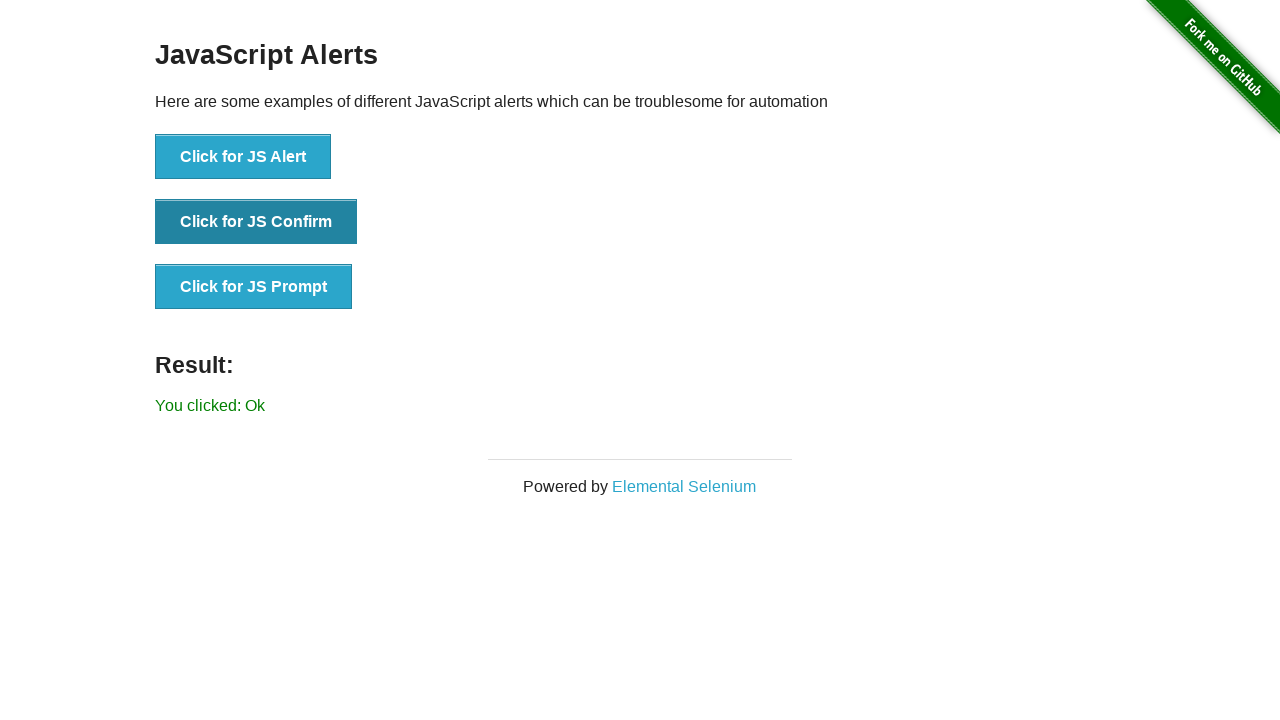

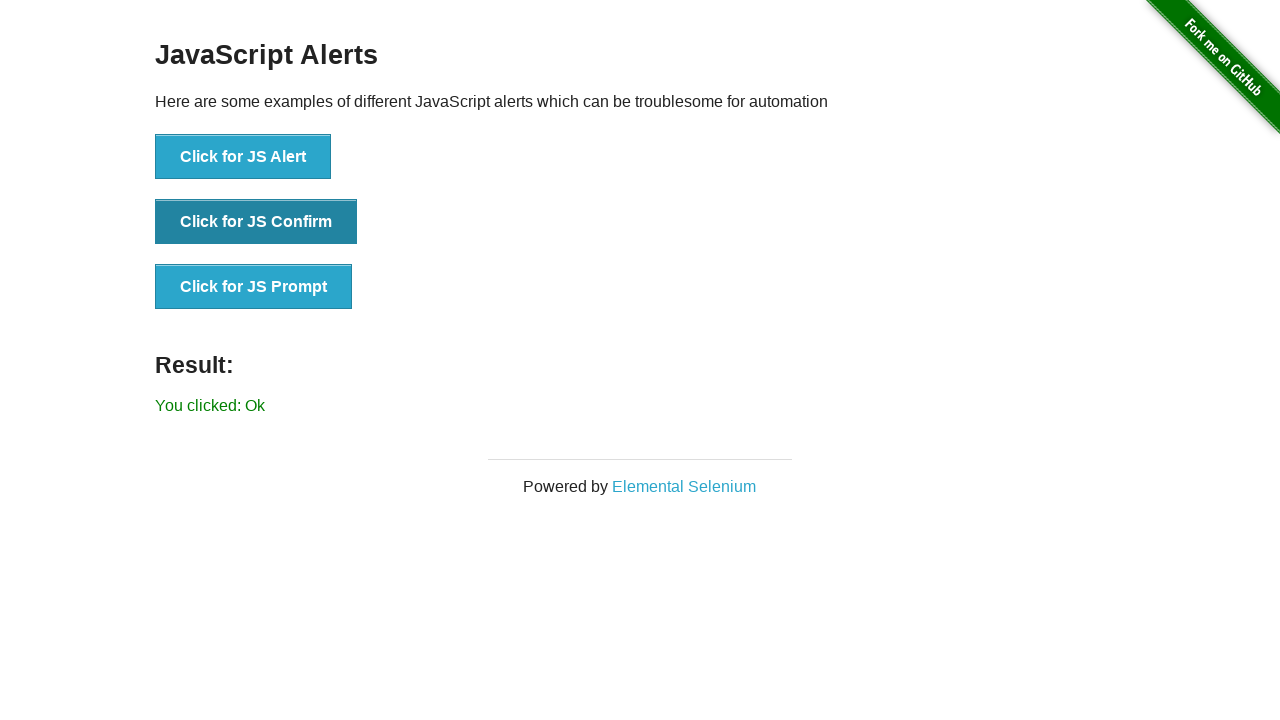